Tests window/tab handling by clicking a link that opens a new tab, switching to verify content on the new tab, then switching back to verify content on the original page

Starting URL: https://the-internet.herokuapp.com/iframe

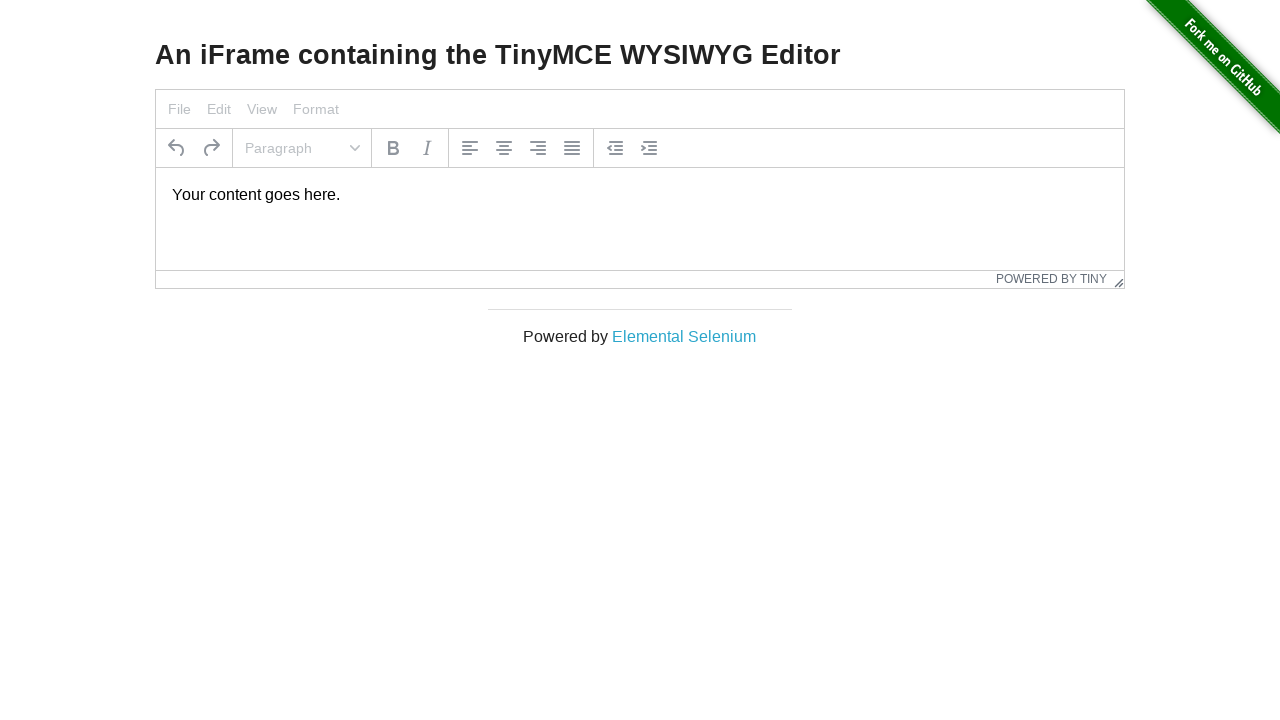

Clicked 'Elemental Selenium' link to open new tab at (684, 336) on text=Elemental Selenium
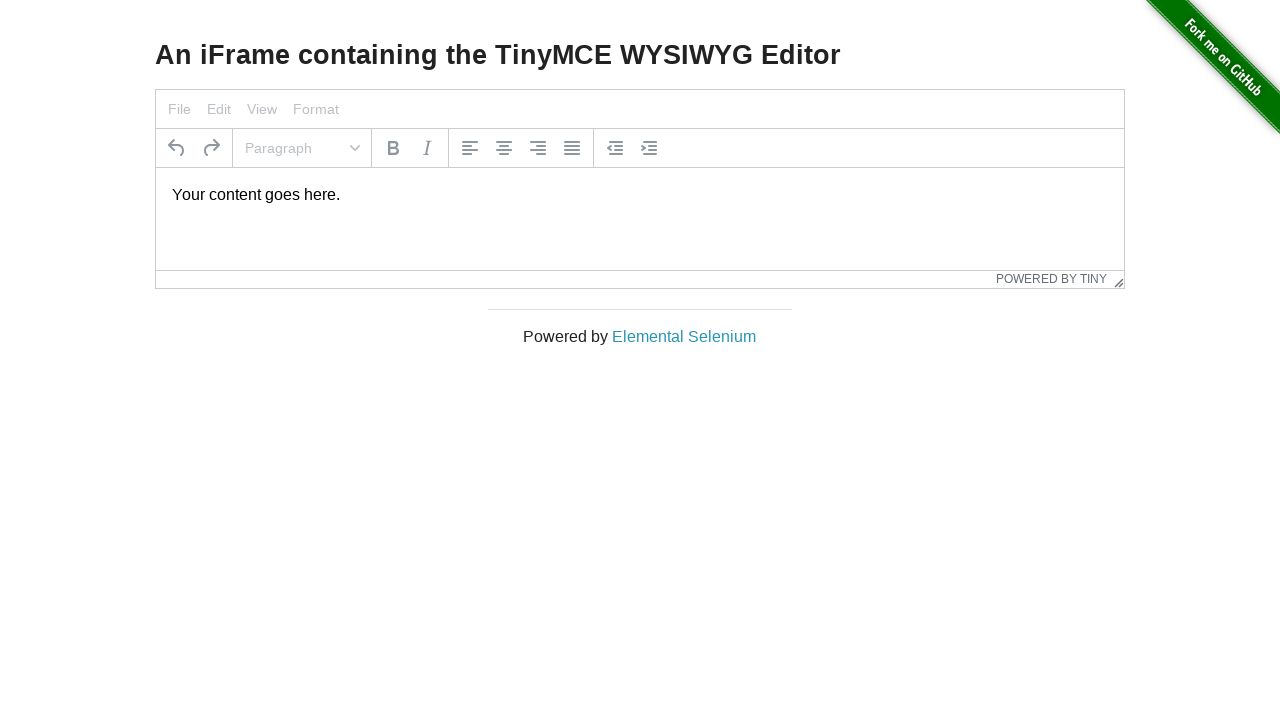

Captured new page/tab from context
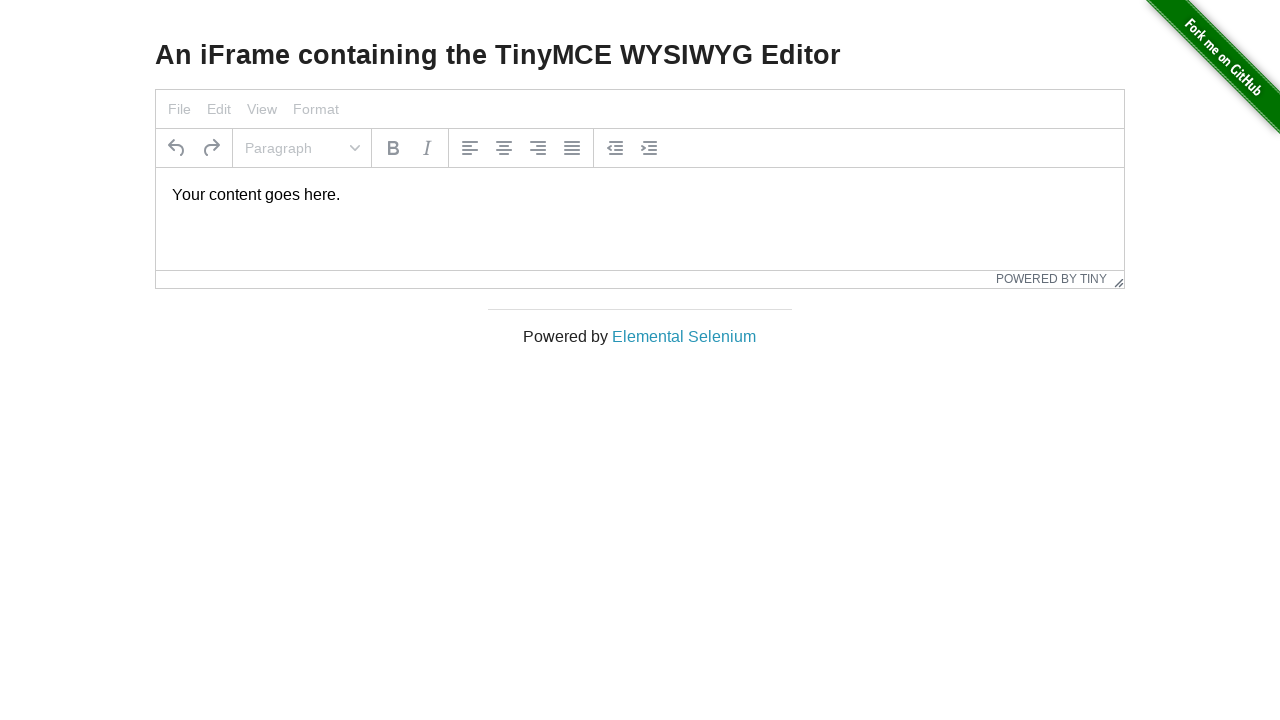

Waited for new tab to fully load
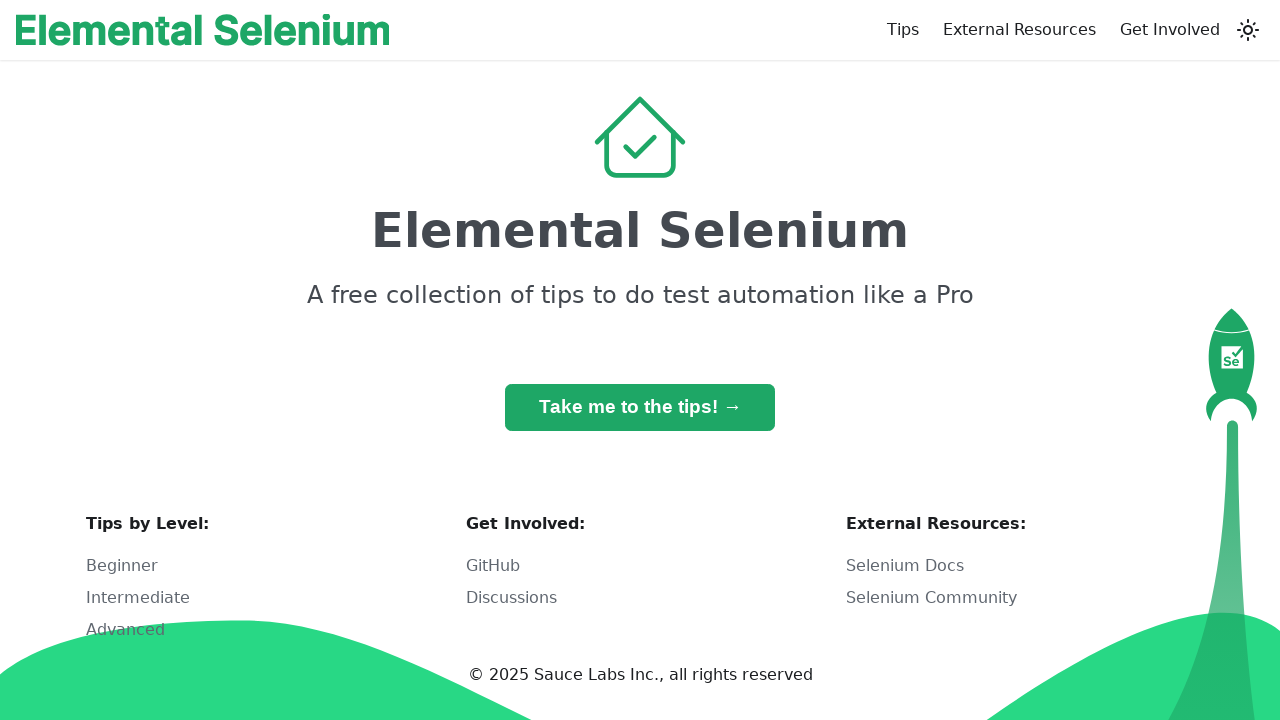

Retrieved h1 text from new tab: 'Elemental Selenium'
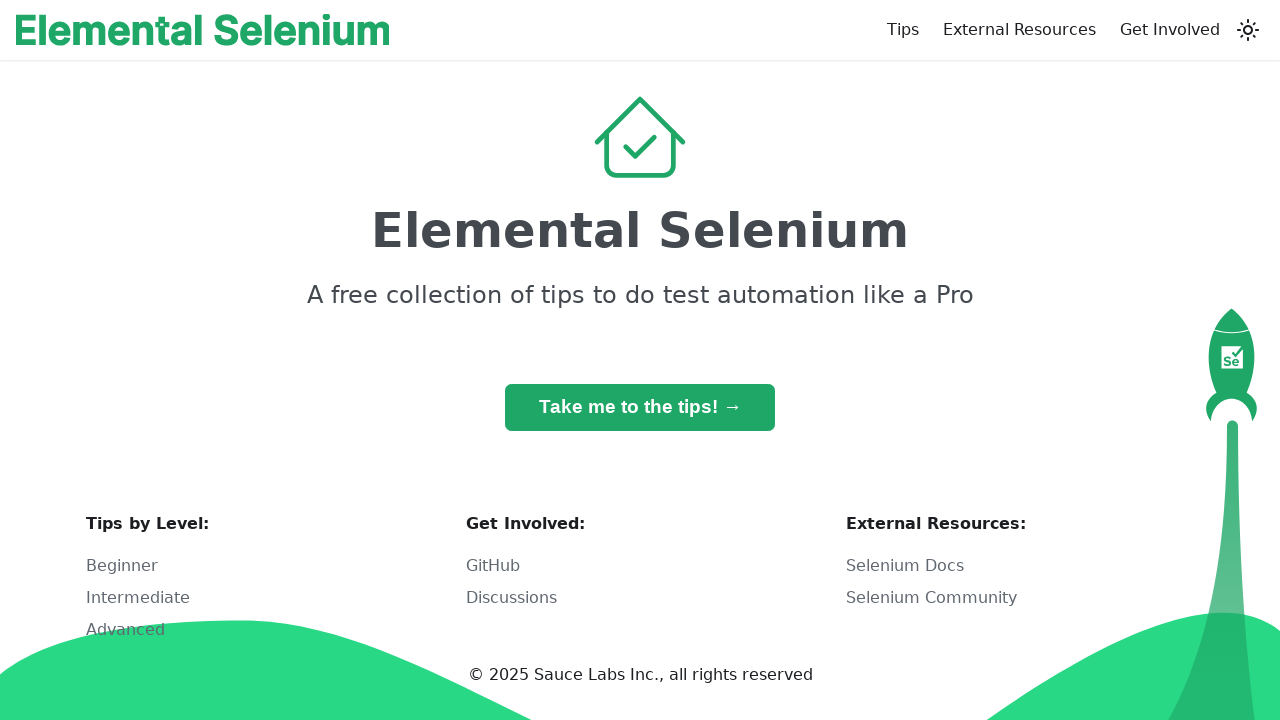

Verified h1 text is 'Elemental Selenium' on new tab
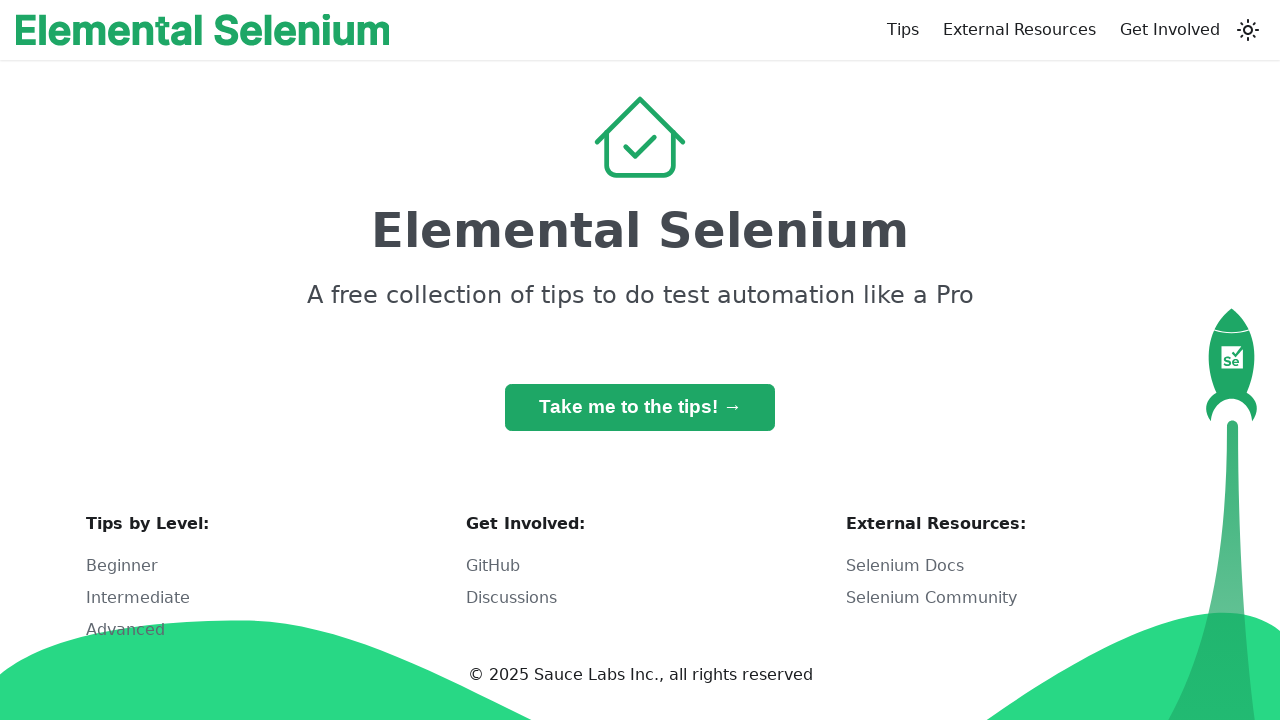

Retrieved h3 text from original page: 'An iFrame containing the TinyMCE WYSIWYG Editor'
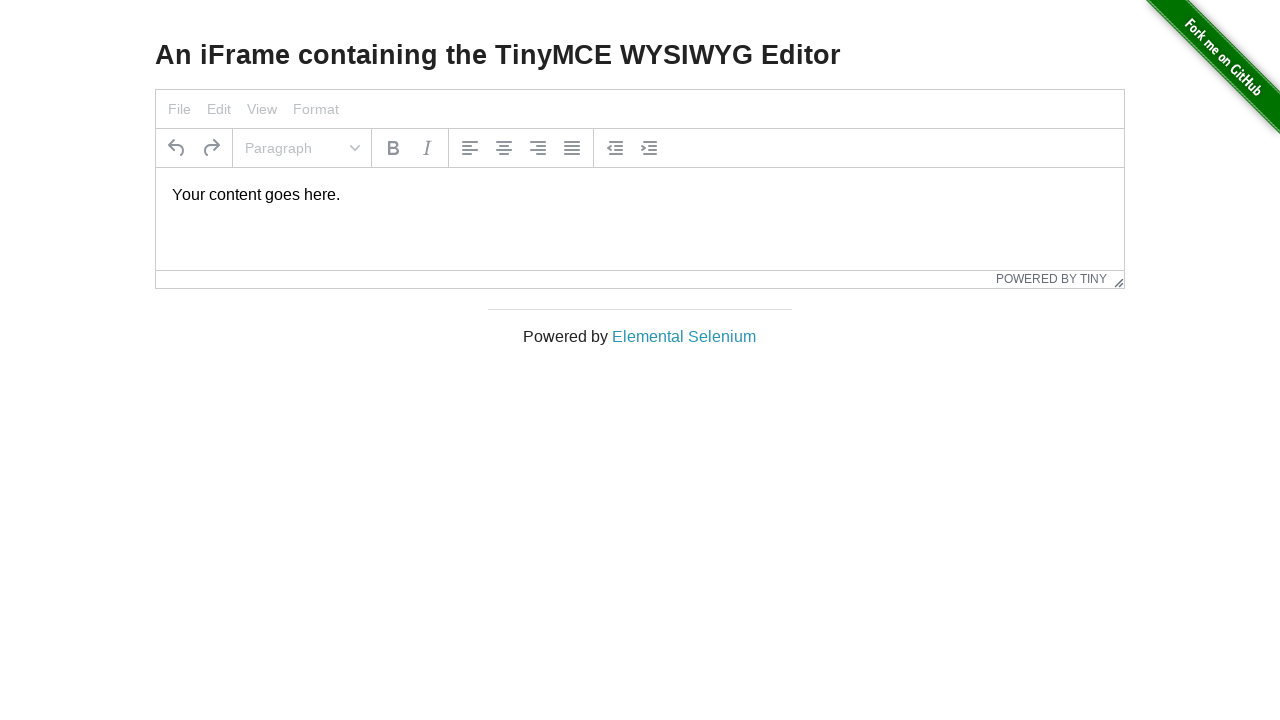

Verified h3 text is 'An iFrame containing the TinyMCE WYSIWYG Editor' on original page
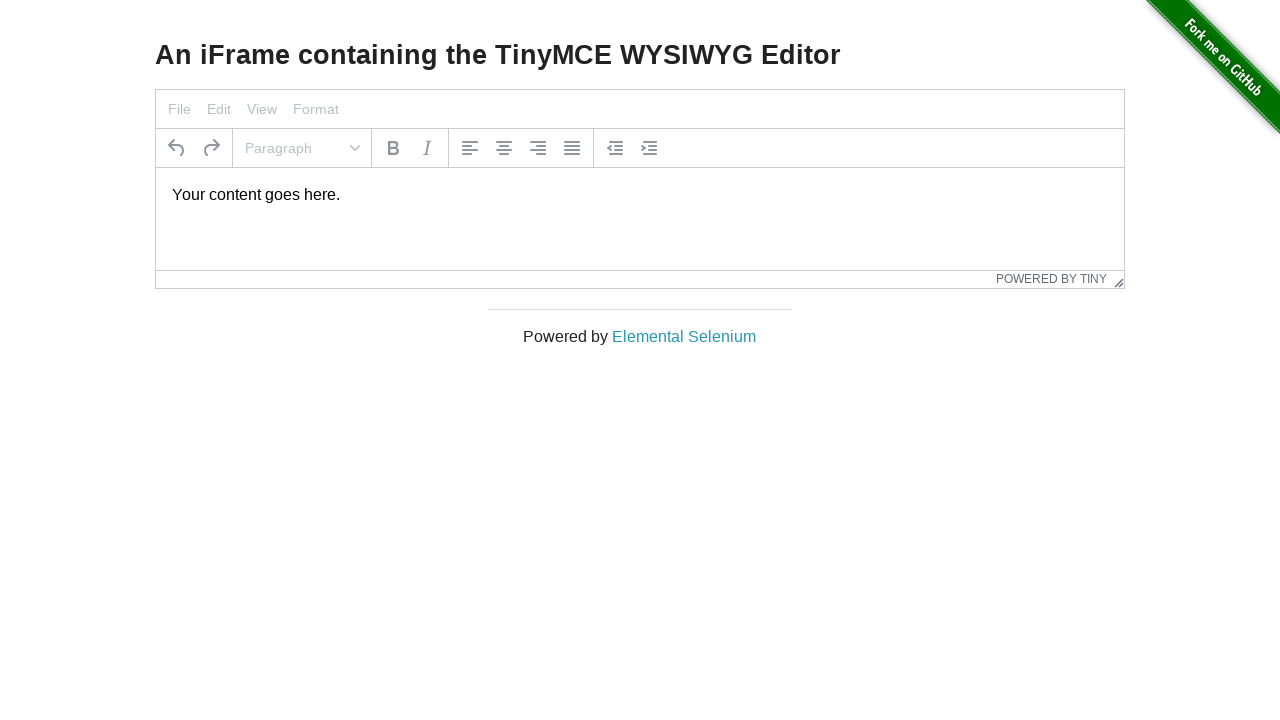

Closed the new tab
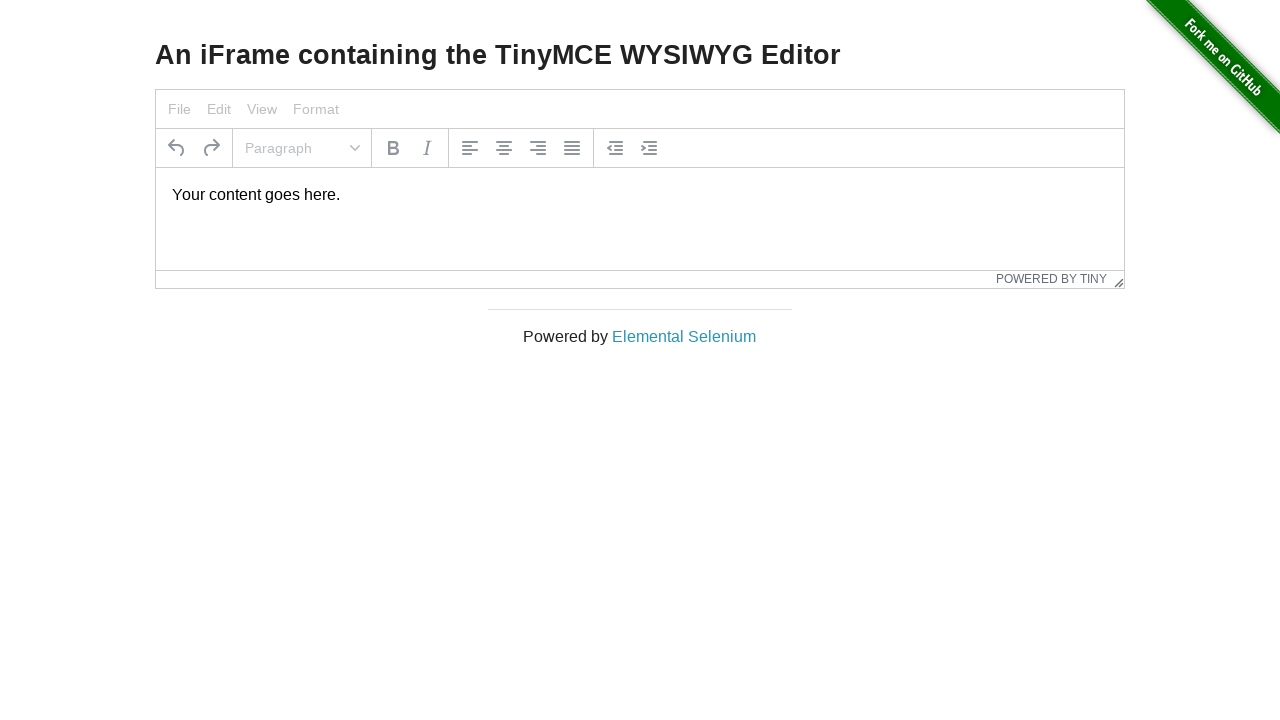

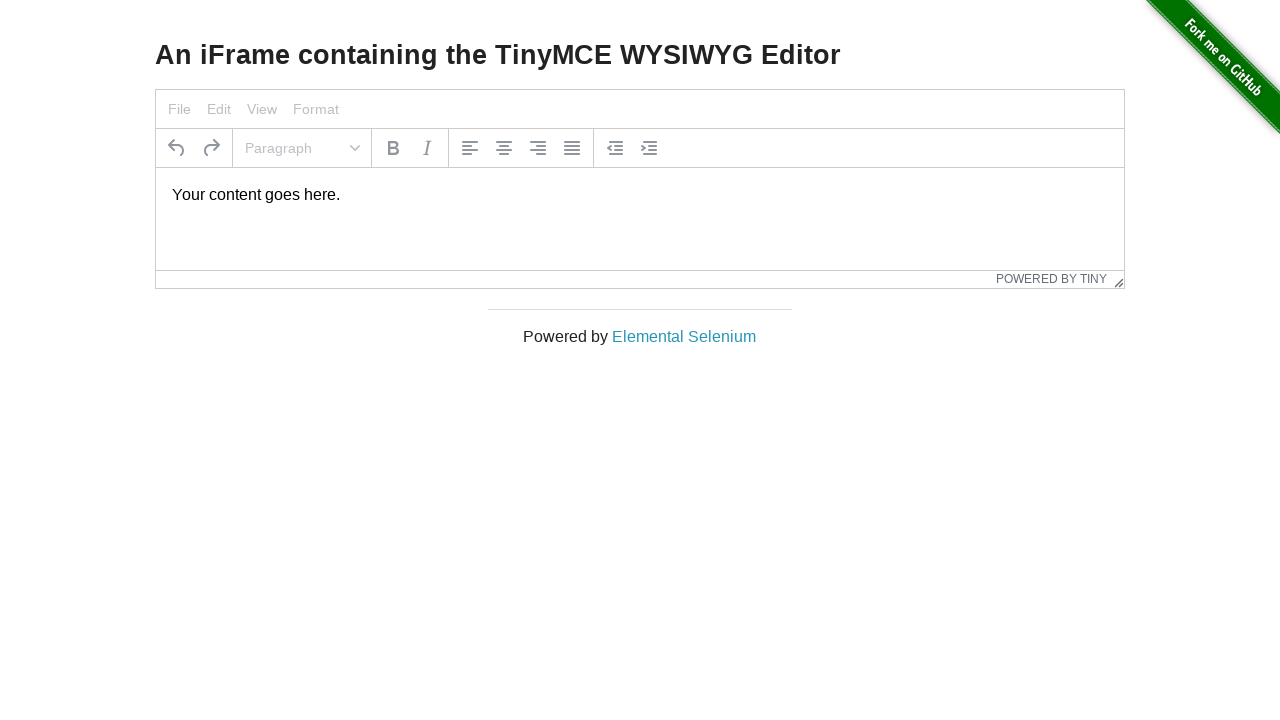